Tests Bootstrap dropdown functionality by clicking the dropdown button and selecting JavaScript option from the list

Starting URL: http://seleniumpractise.blogspot.com/2016/08/bootstrap-dropdown-example-for-selenium.html

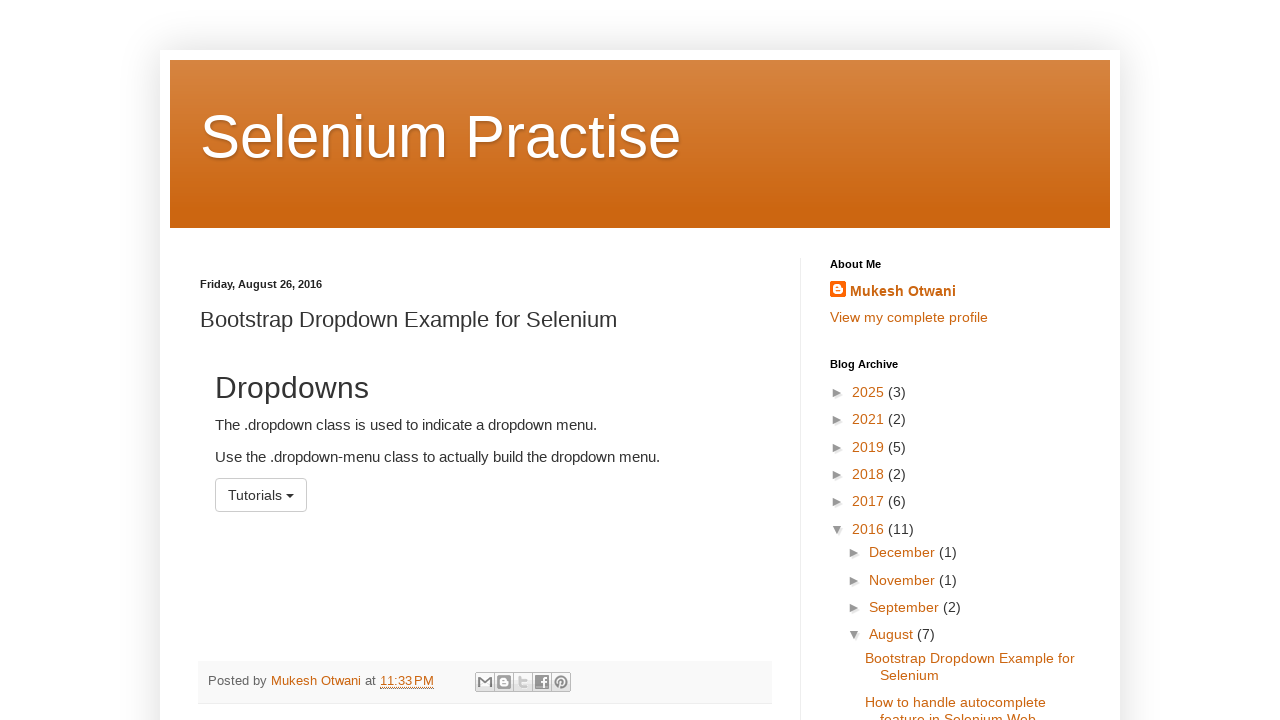

Clicked dropdown button to open menu at (261, 495) on button#menu1
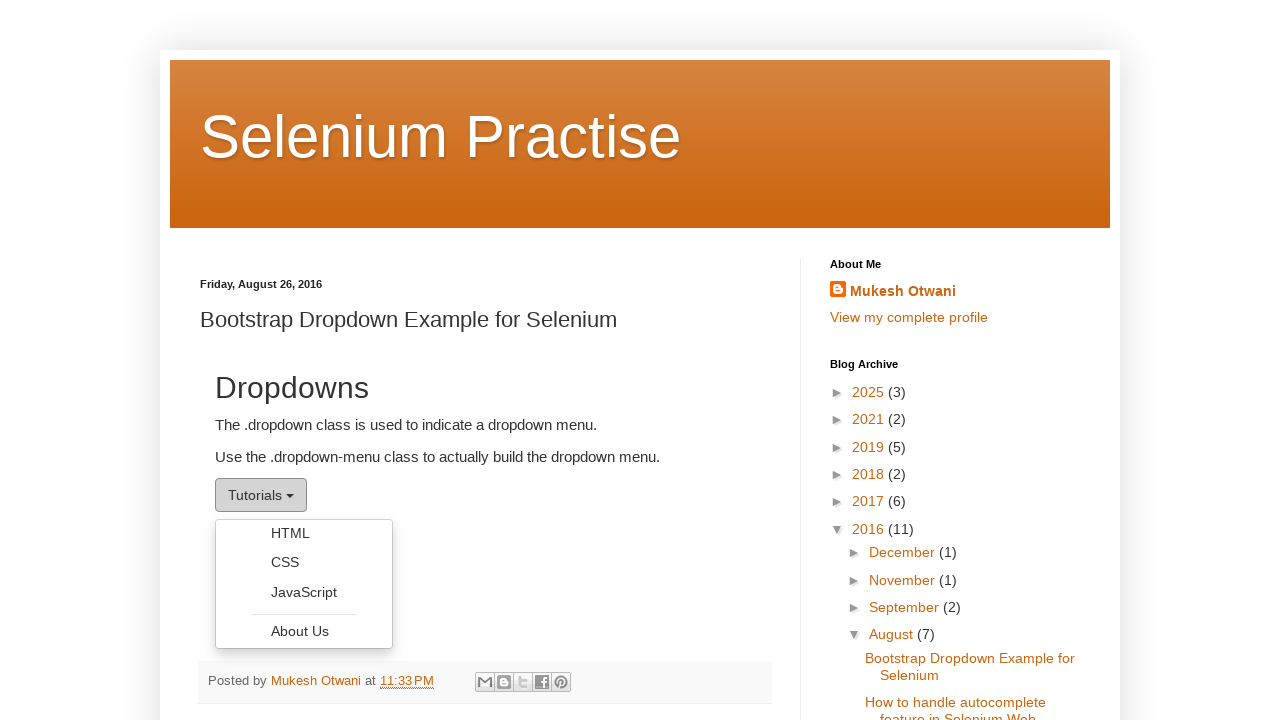

Dropdown menu became visible
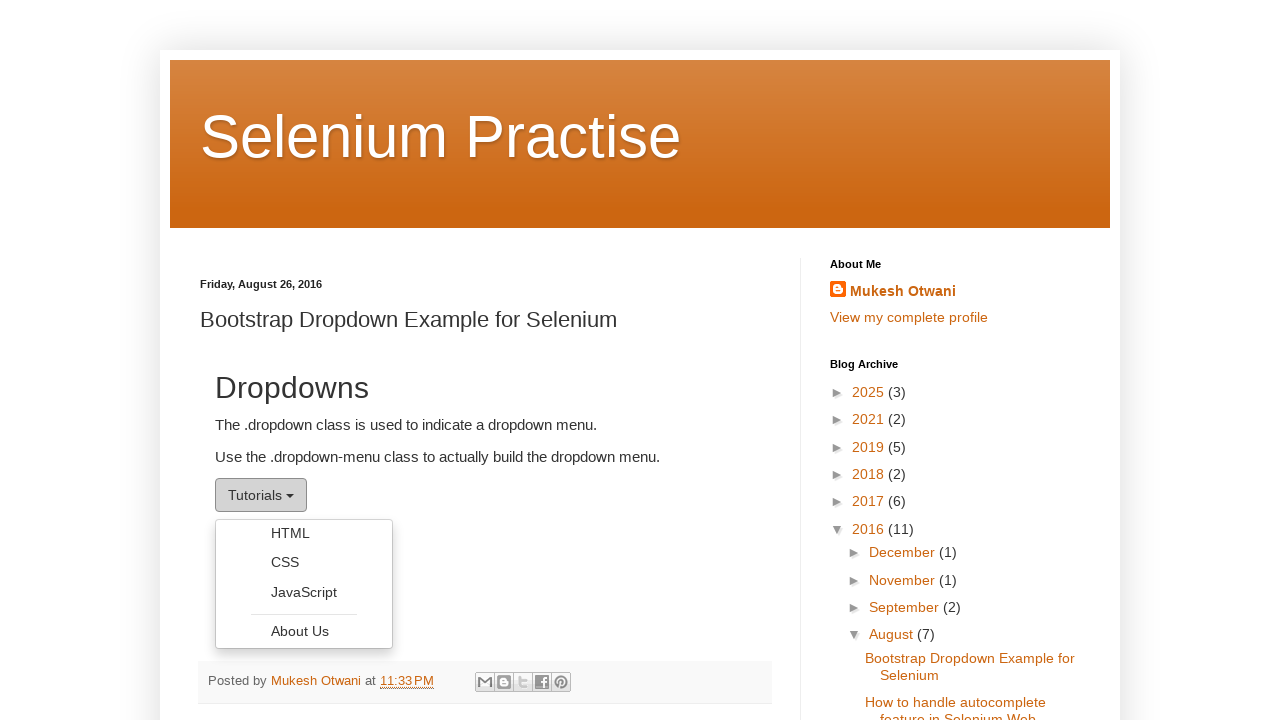

Located all dropdown menu items
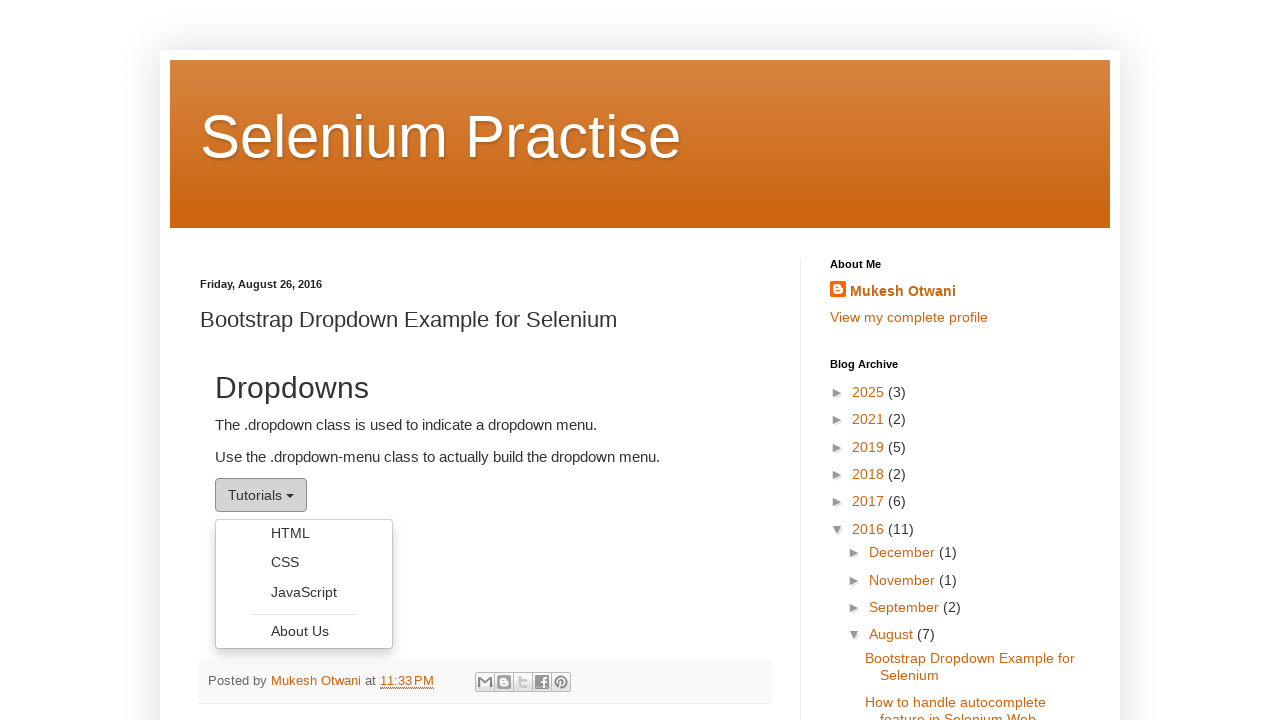

Clicked JavaScript option from dropdown menu at (304, 592) on ul.dropdown-menu > li >> nth=2
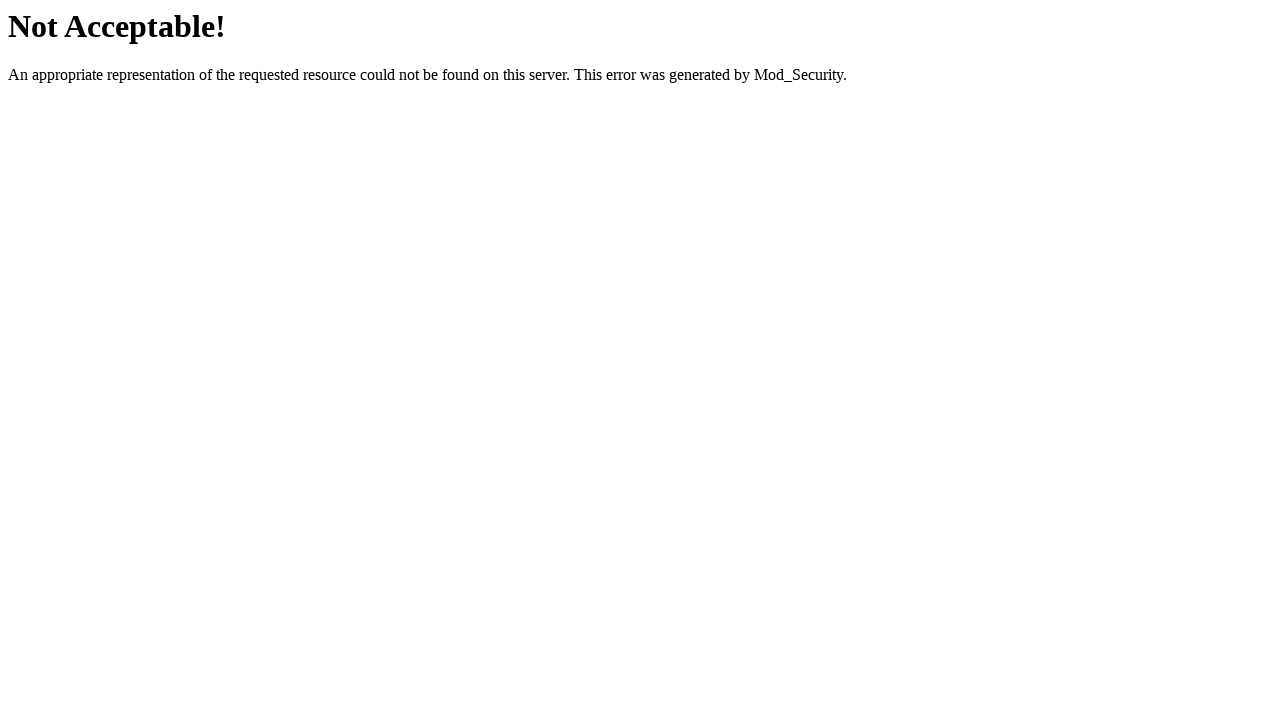

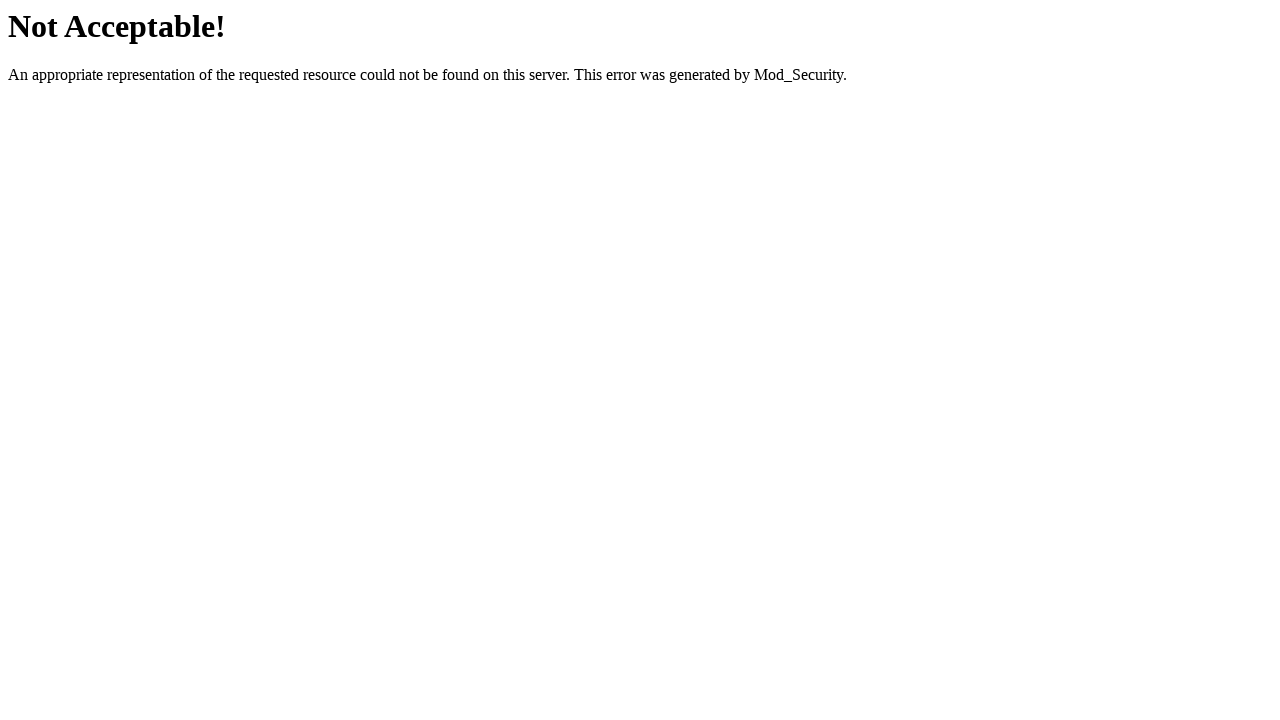